Tests element visibility by checking if email textbox, radio button, and textarea are displayed, then fills them with text or clicks them if visible

Starting URL: https://automationfc.github.io/basic-form/index.html

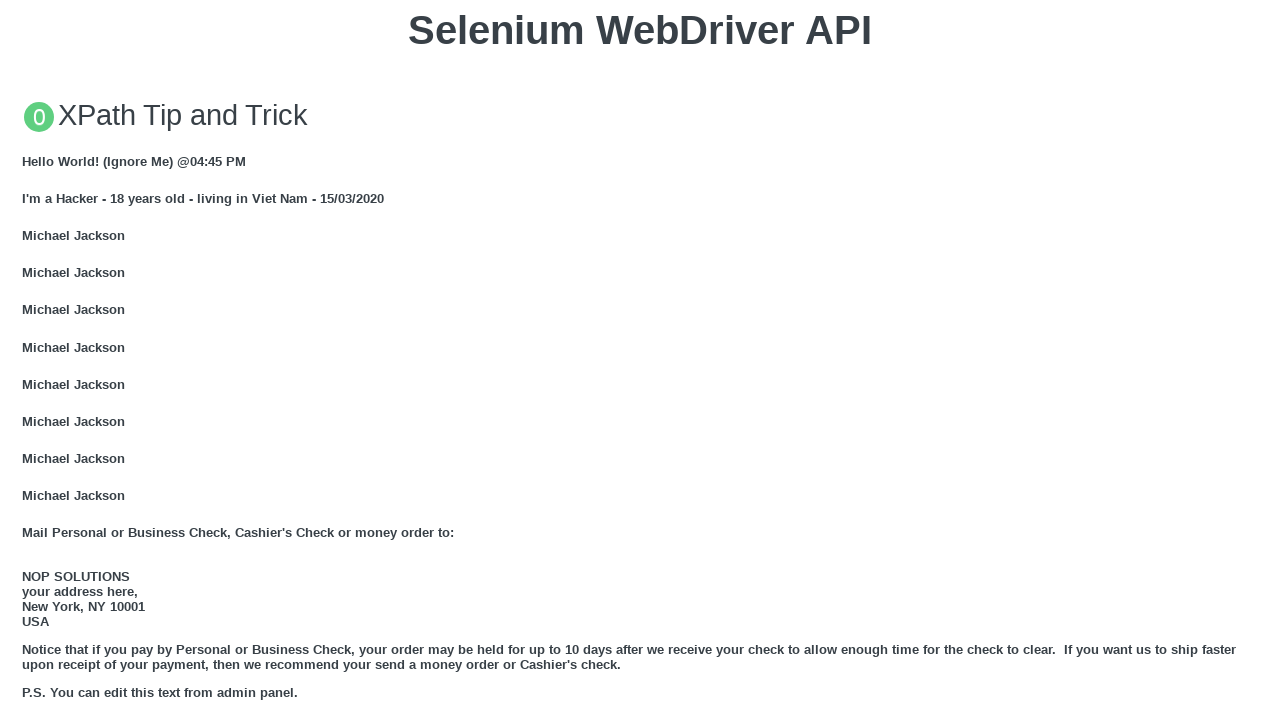

Email textbox is visible
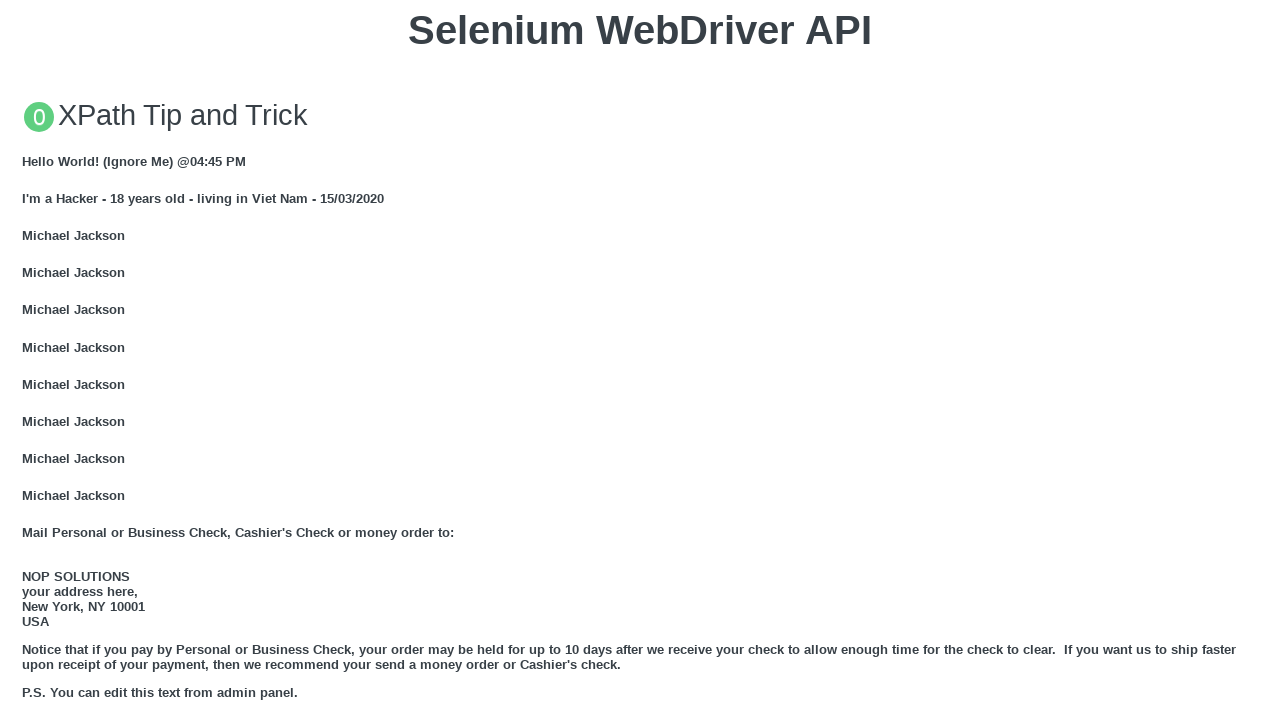

Filled email textbox with 'Automation Testing' on #mail
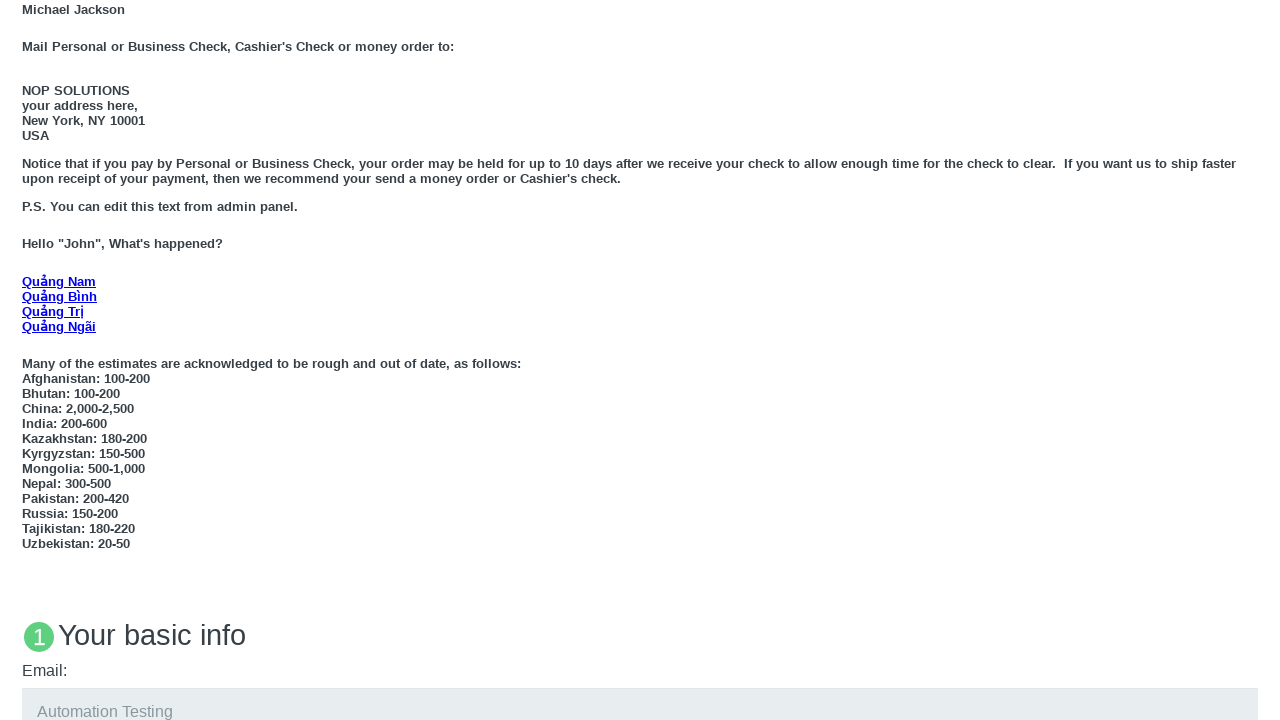

Under 18 radio button is visible
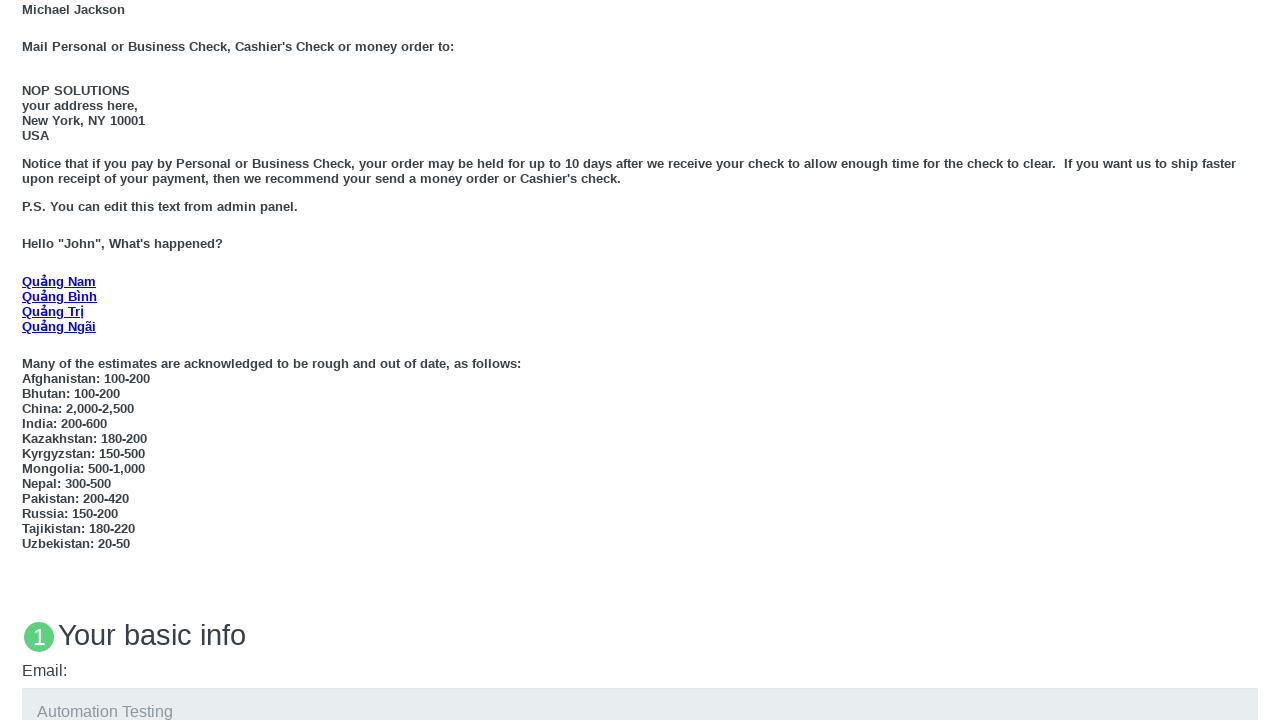

Clicked under 18 radio button at (28, 360) on #under_18
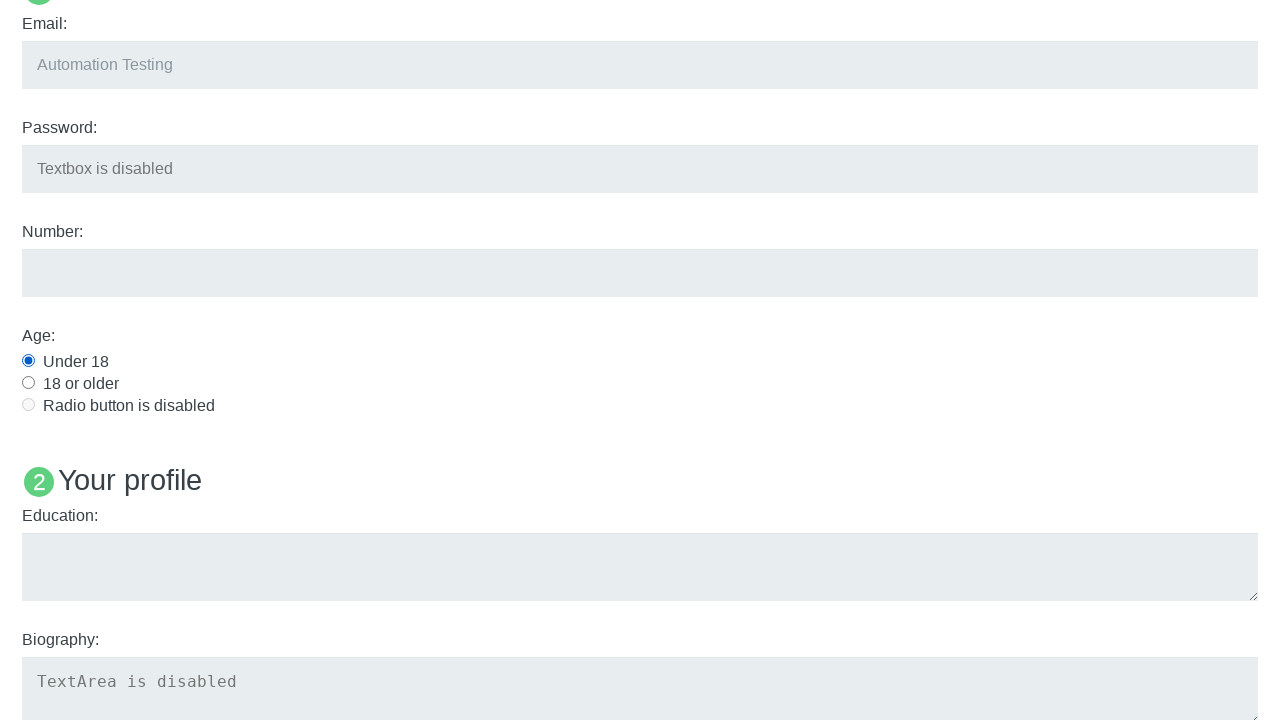

Education textarea is visible
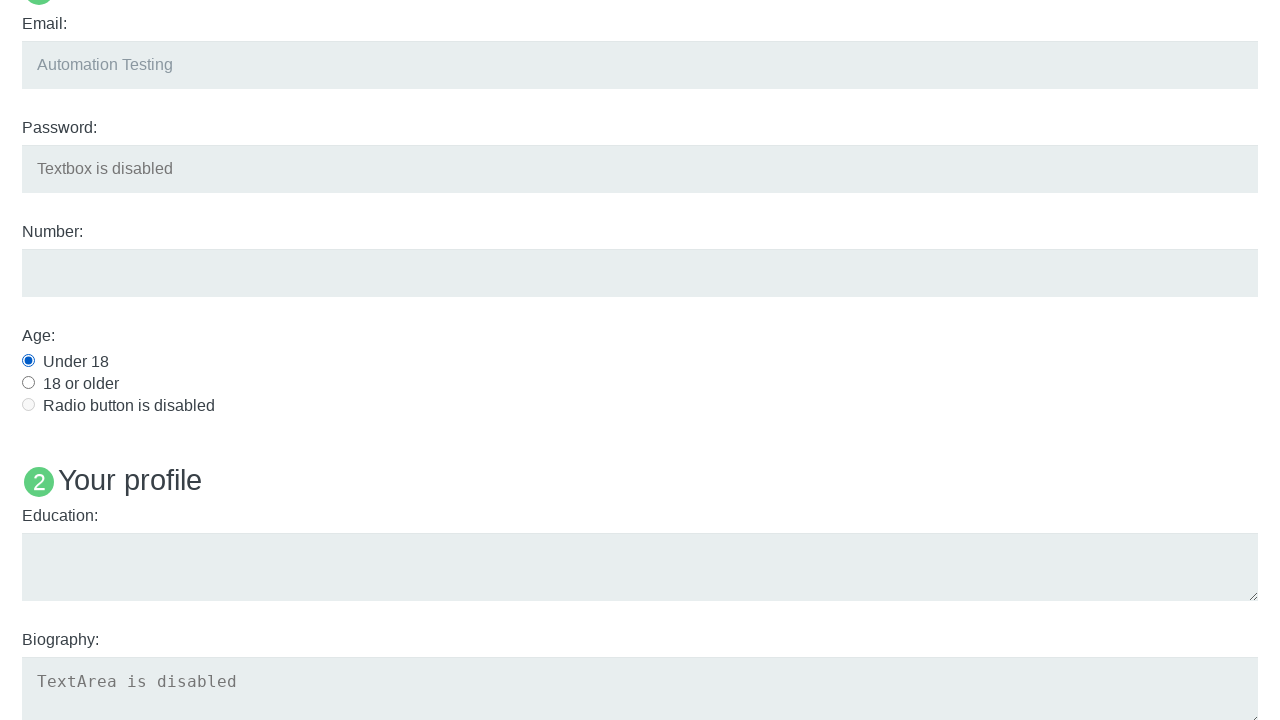

Filled education textarea with 'Automation Testing' on #edu
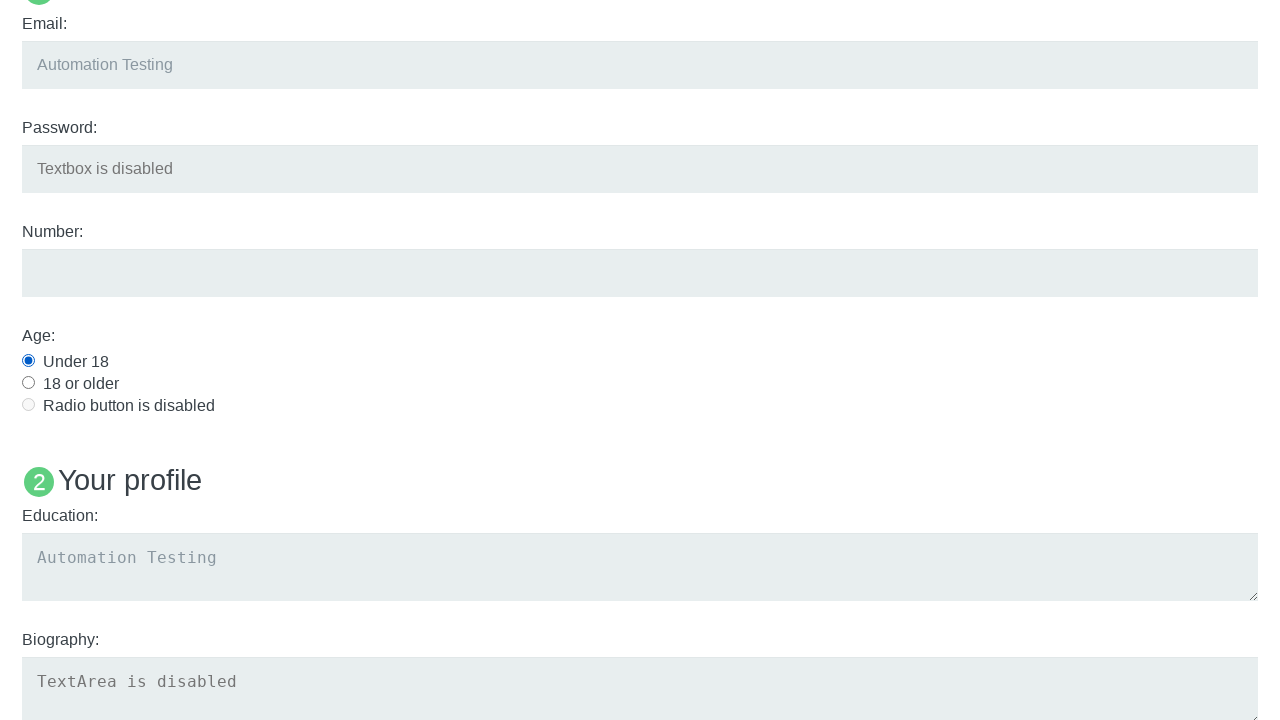

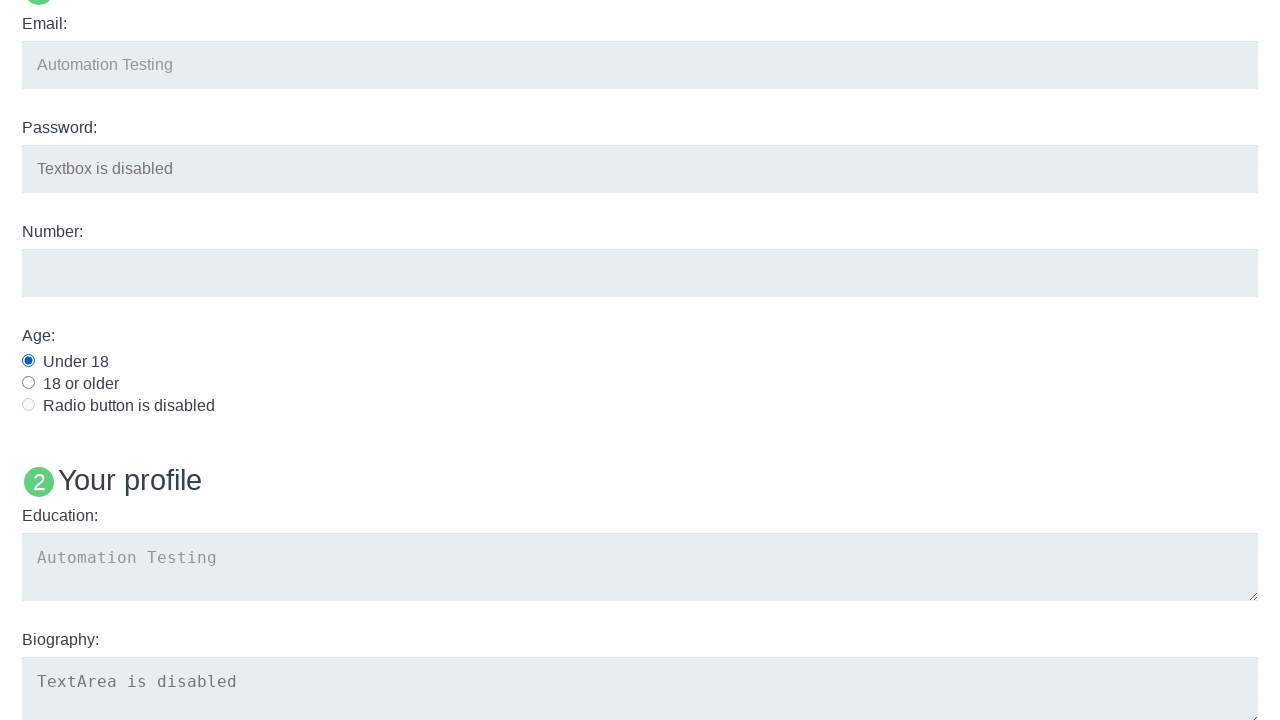